Tests dynamic loading with fluent wait by clicking a button and waiting for content to appear

Starting URL: https://the-internet.herokuapp.com/dynamic_loading/1

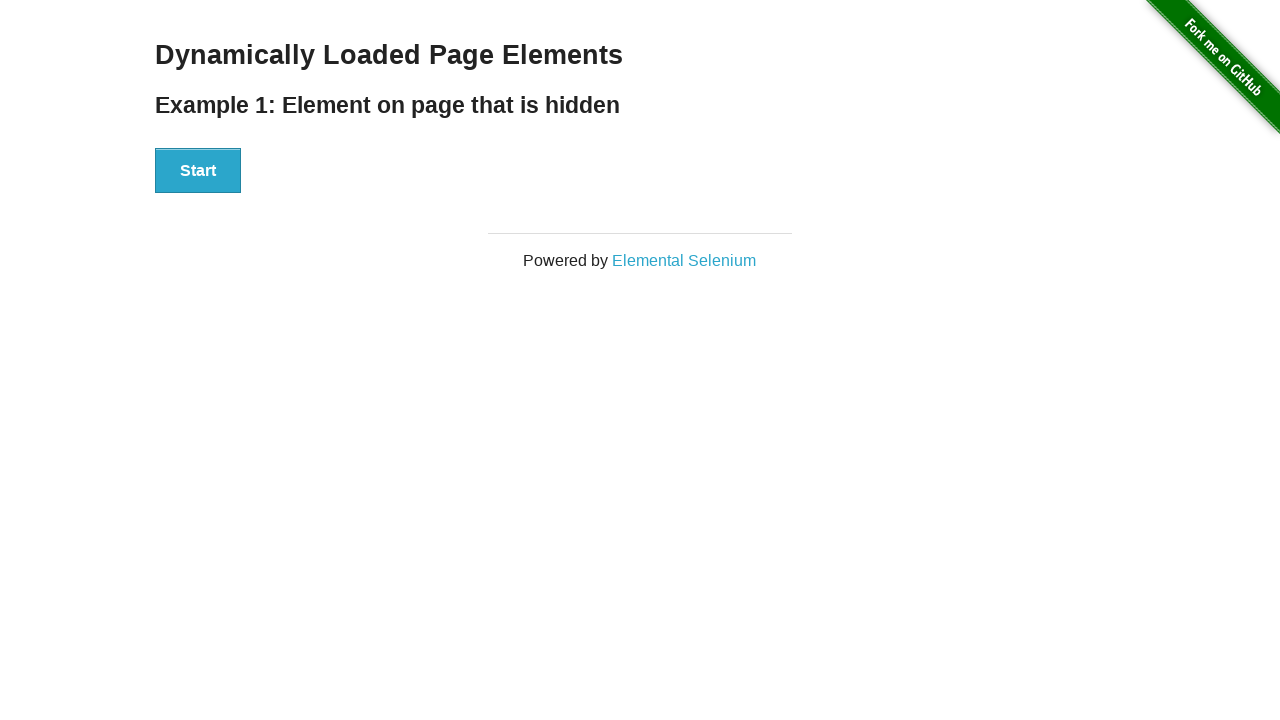

Waited for and found the start button
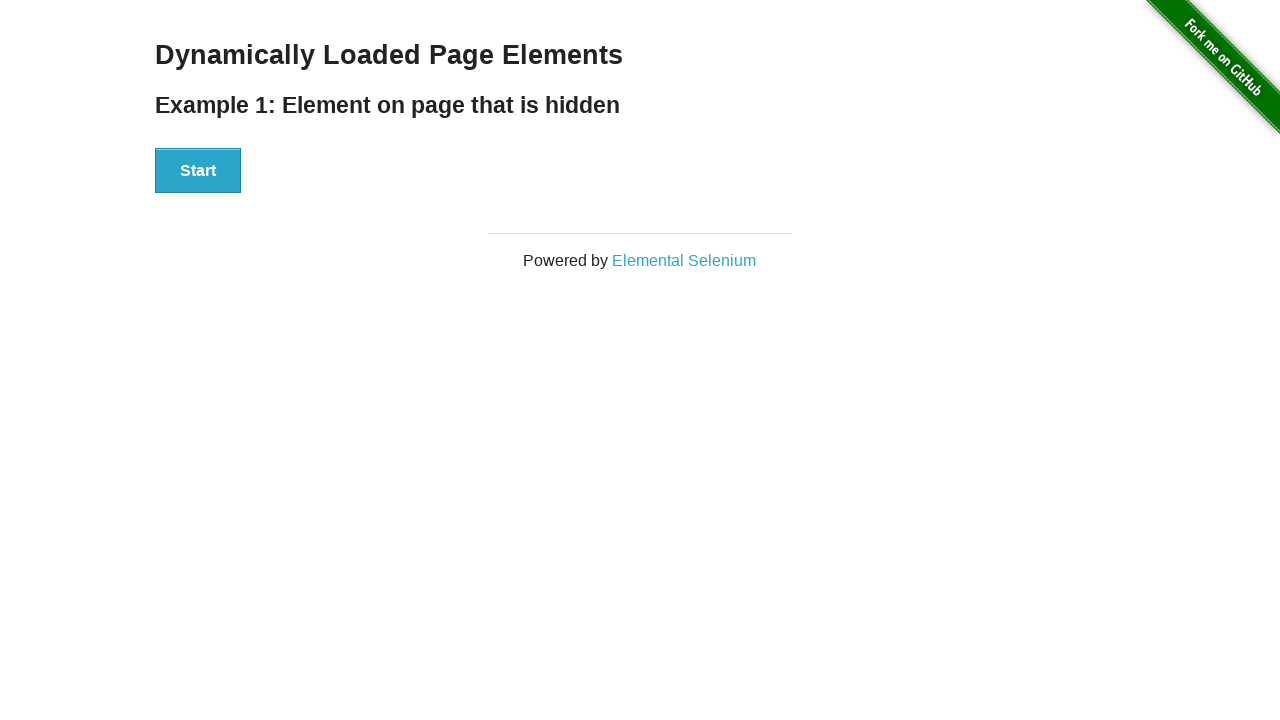

Clicked the start button to initiate dynamic loading
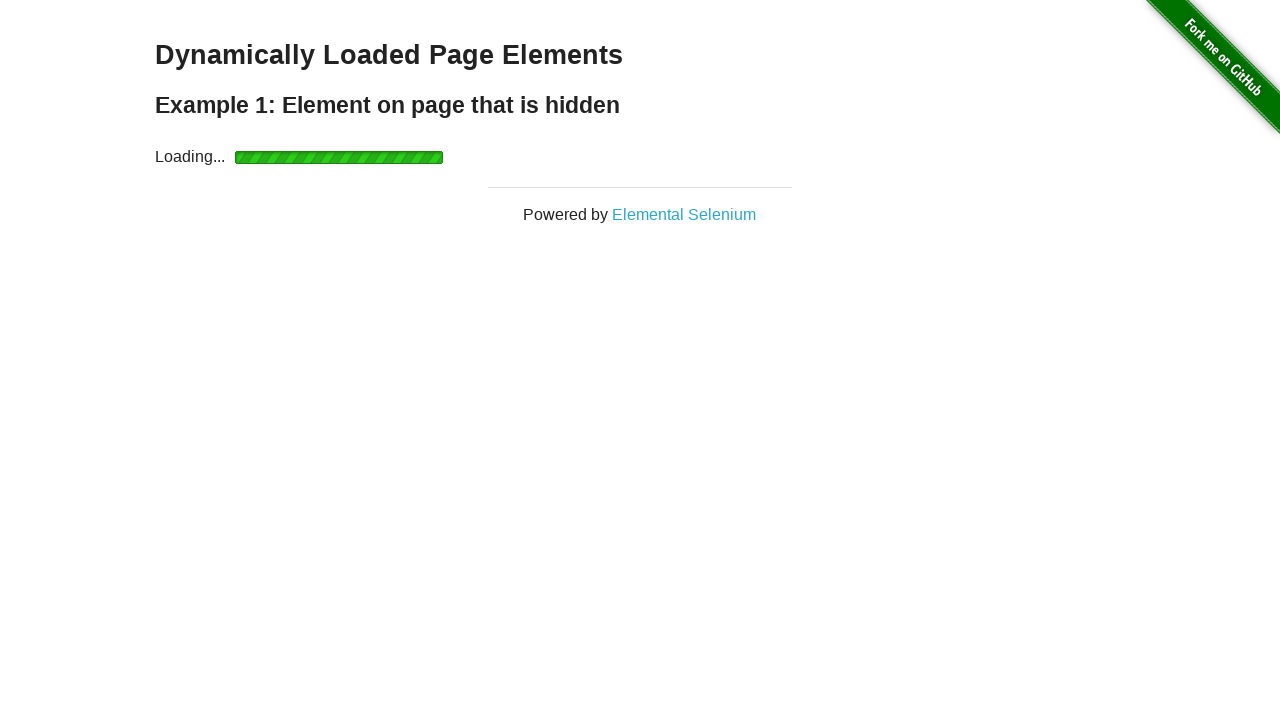

Fluent wait: finish element became visible after dynamic loading
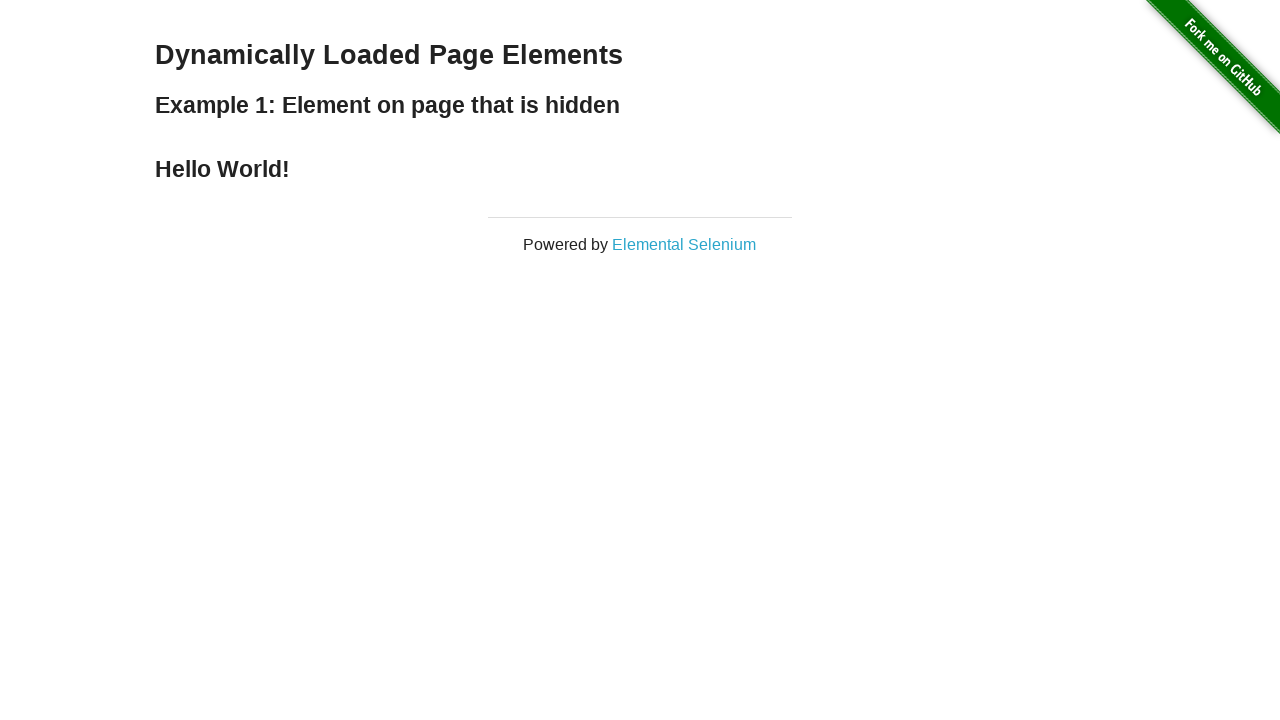

Retrieved and printed finish element text content
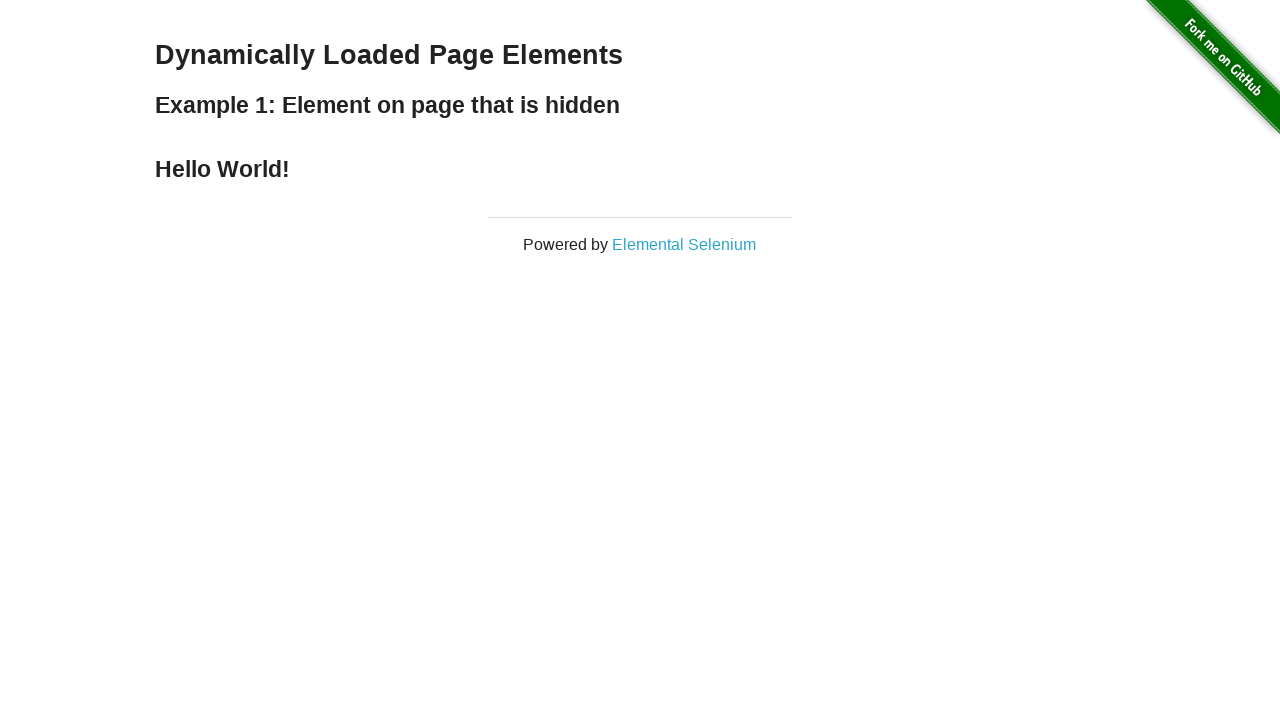

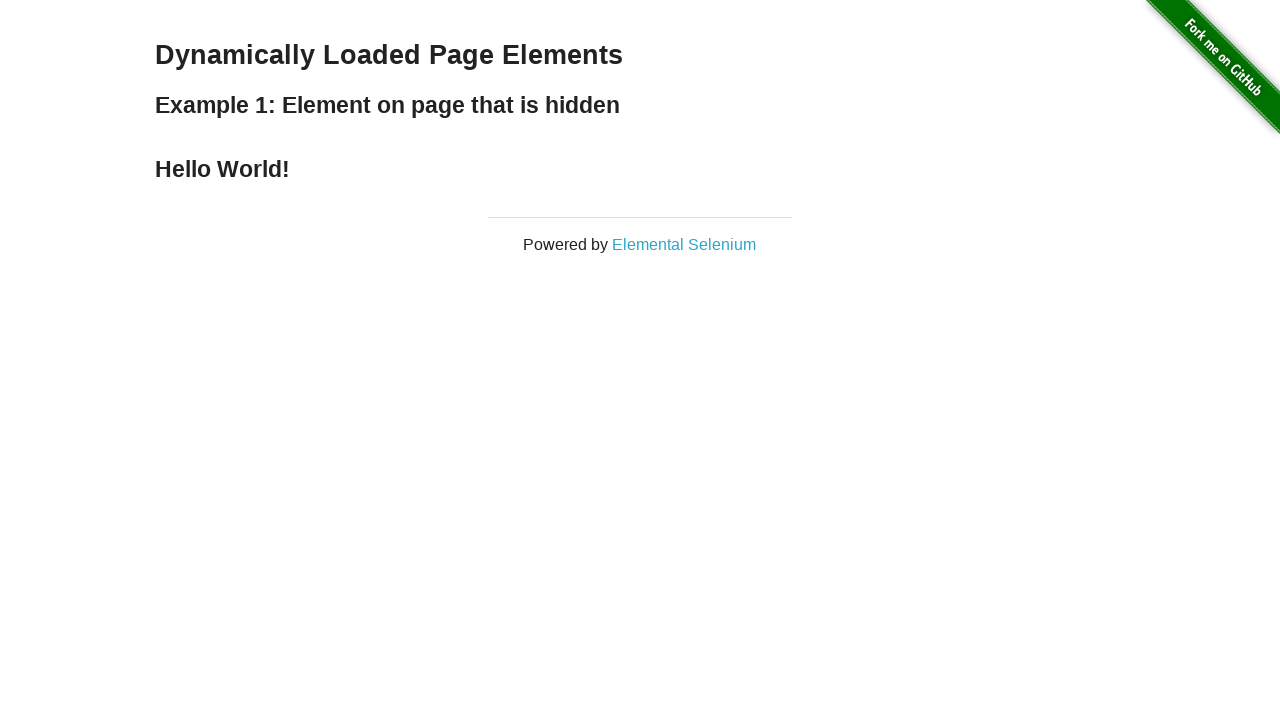